Tests form cancellation by filling various form fields and then clicking the cancel button instead of submitting

Starting URL: https://testpages.herokuapp.com/styled/basic-html-form-test.html

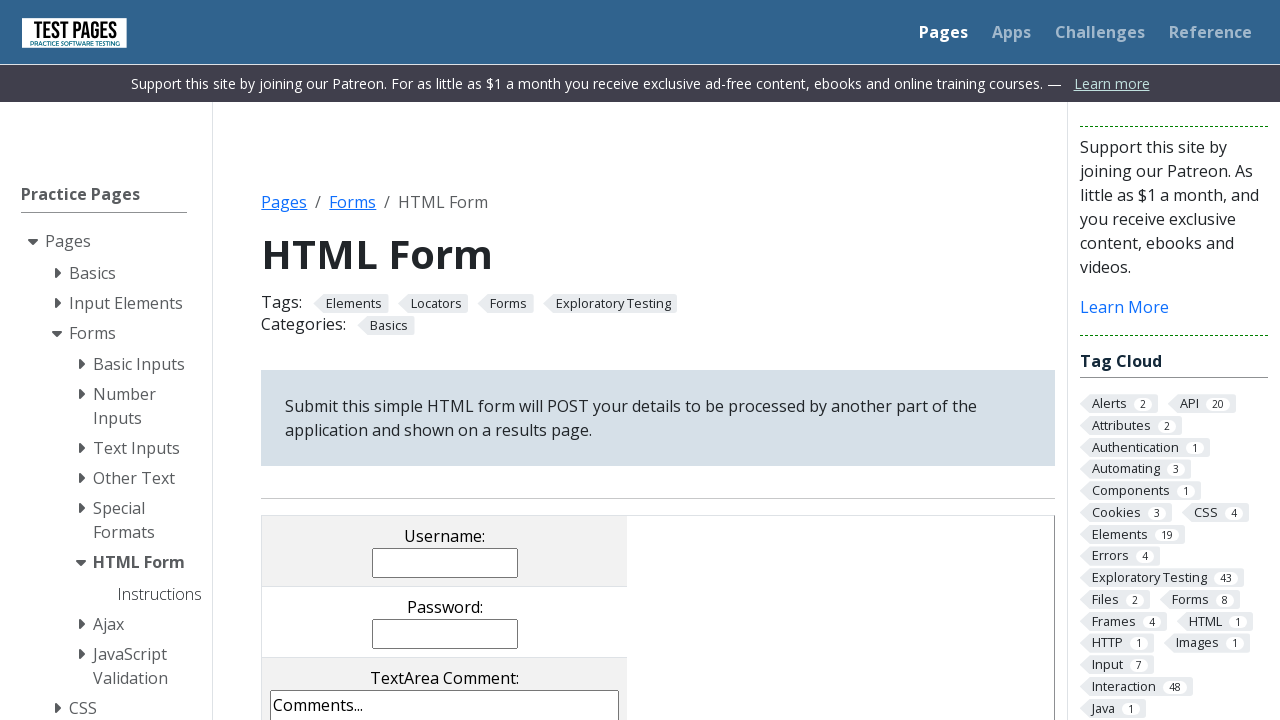

Filled username field with 'Jose' on input[name='username']
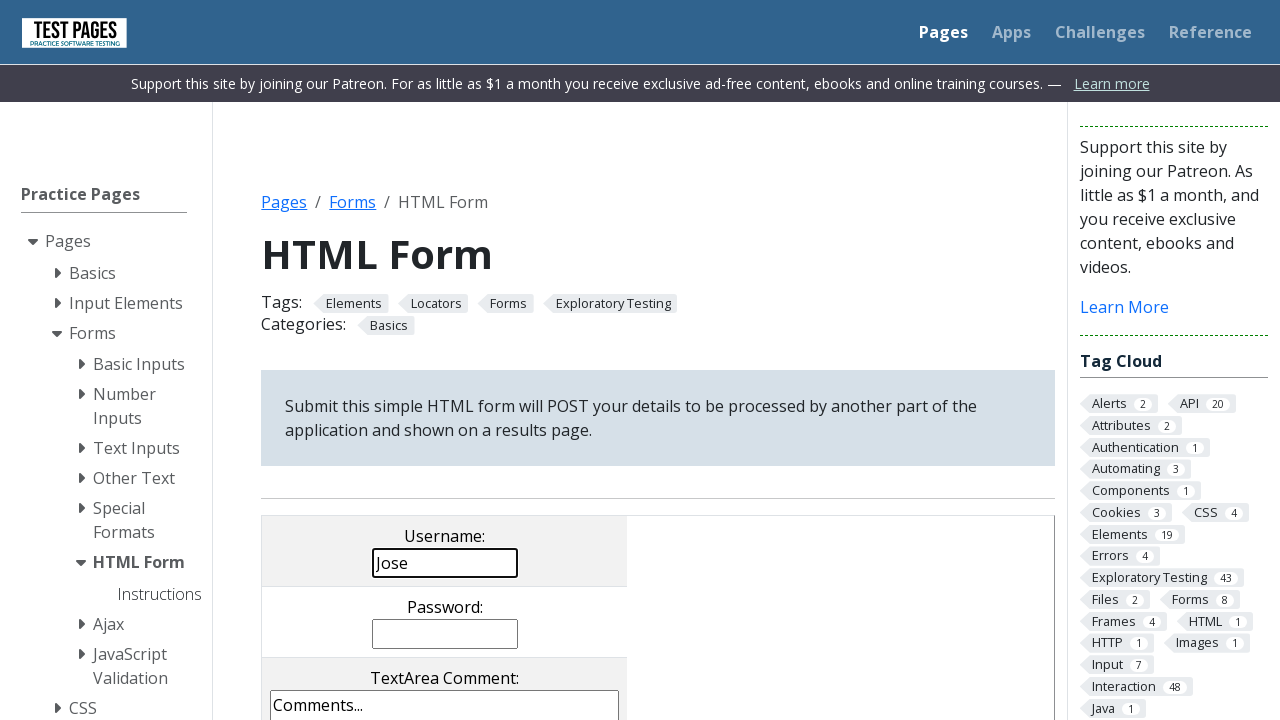

Filled password field with 'pass1234' on input[name='password']
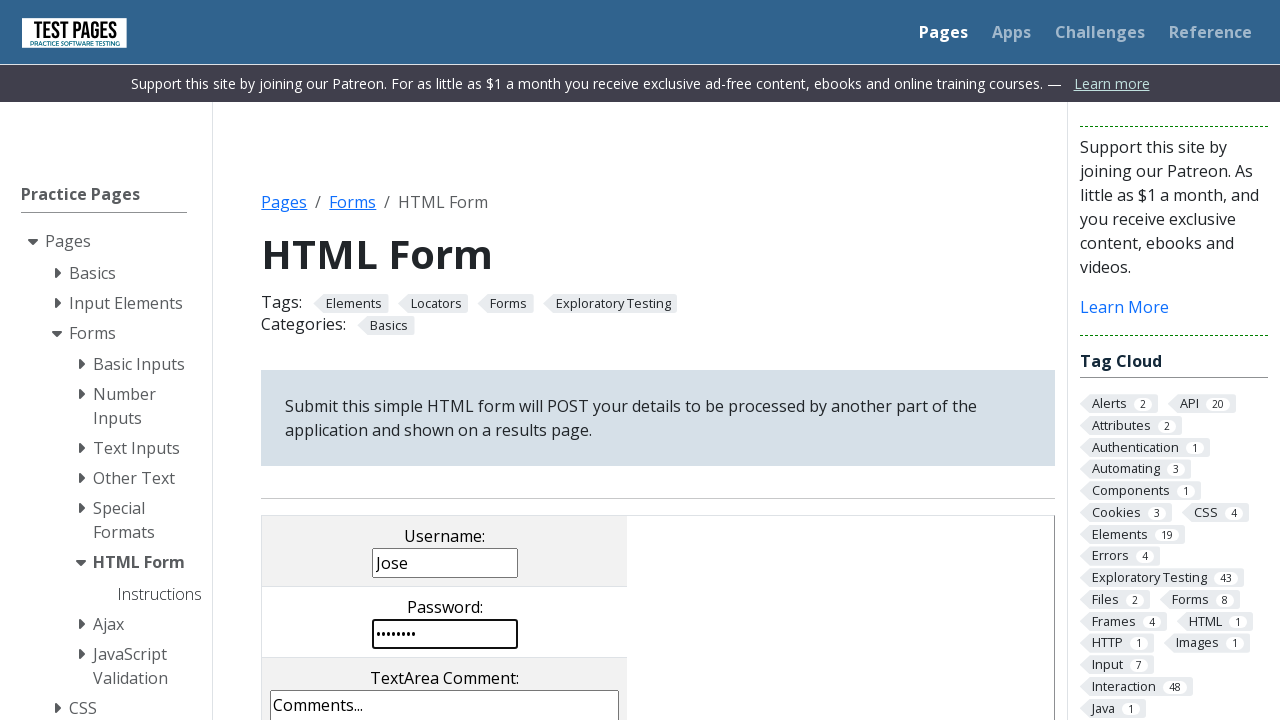

Filled comments field with 'mail@mail.com' on textarea[name='comments']
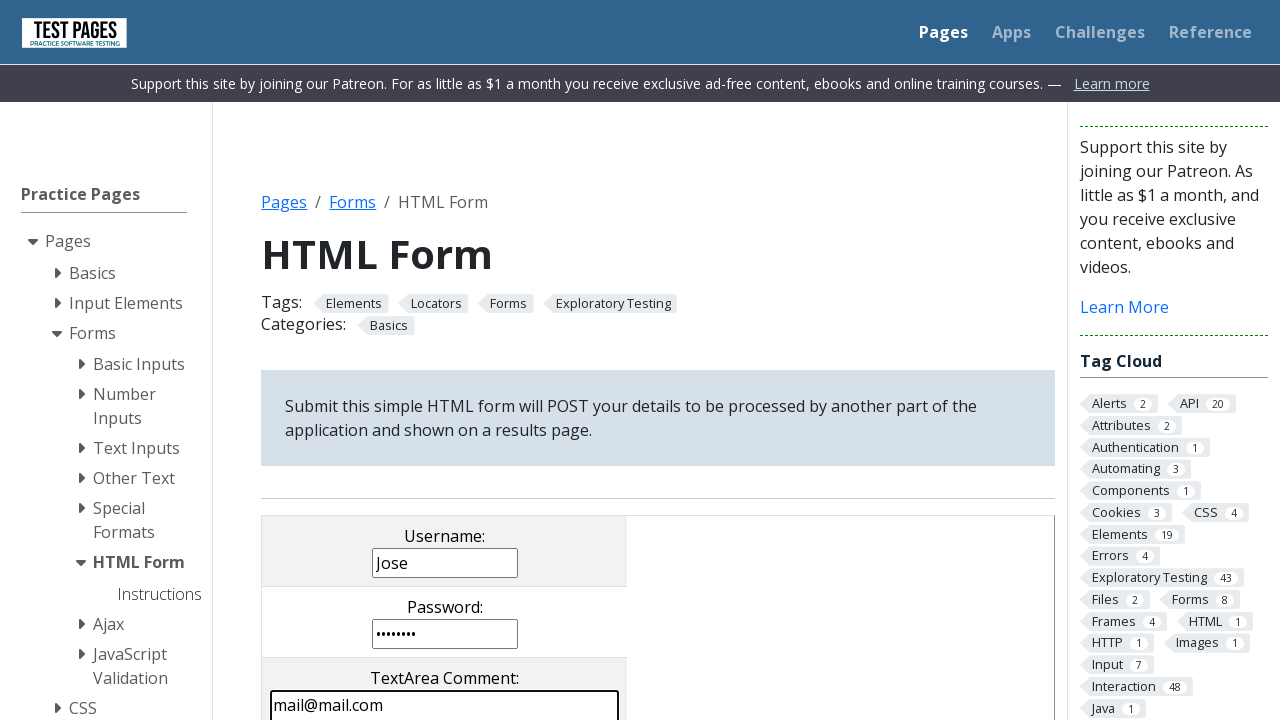

Checked checkbox 2 at (402, 360) on input[type='checkbox'][value='cb2']
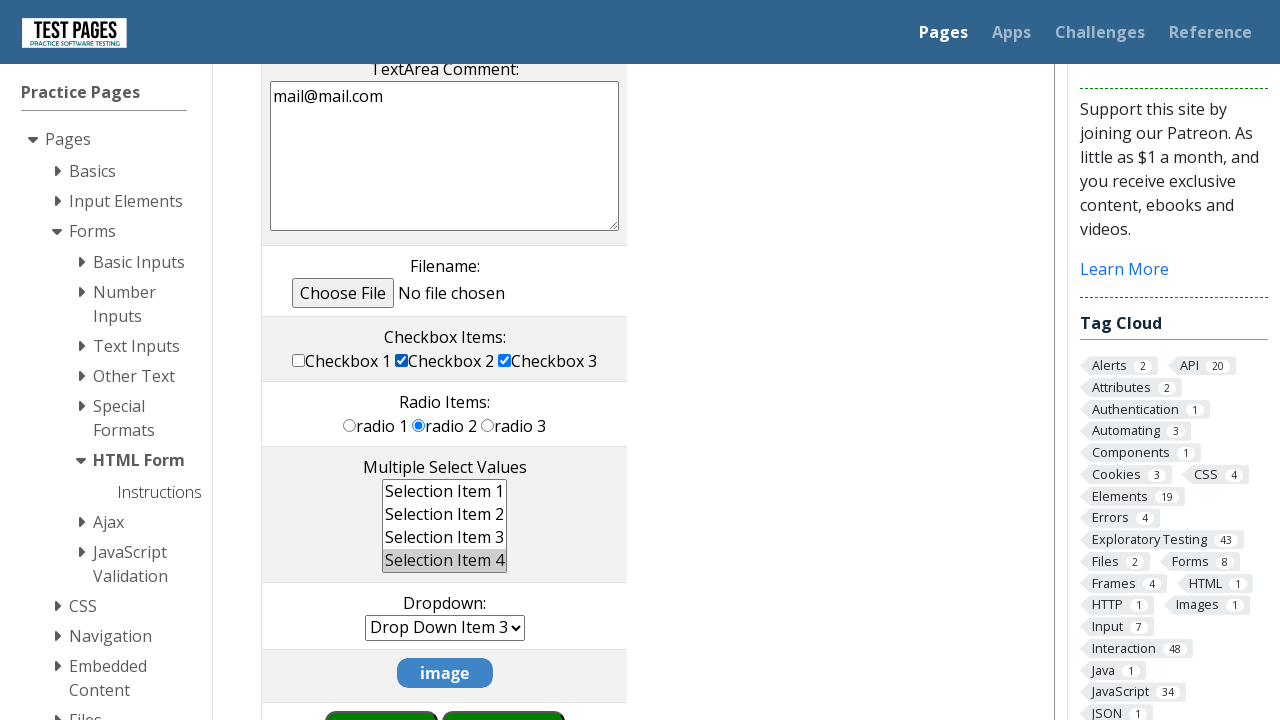

Selected radio button 2 on input[type='radio'][value='rd2']
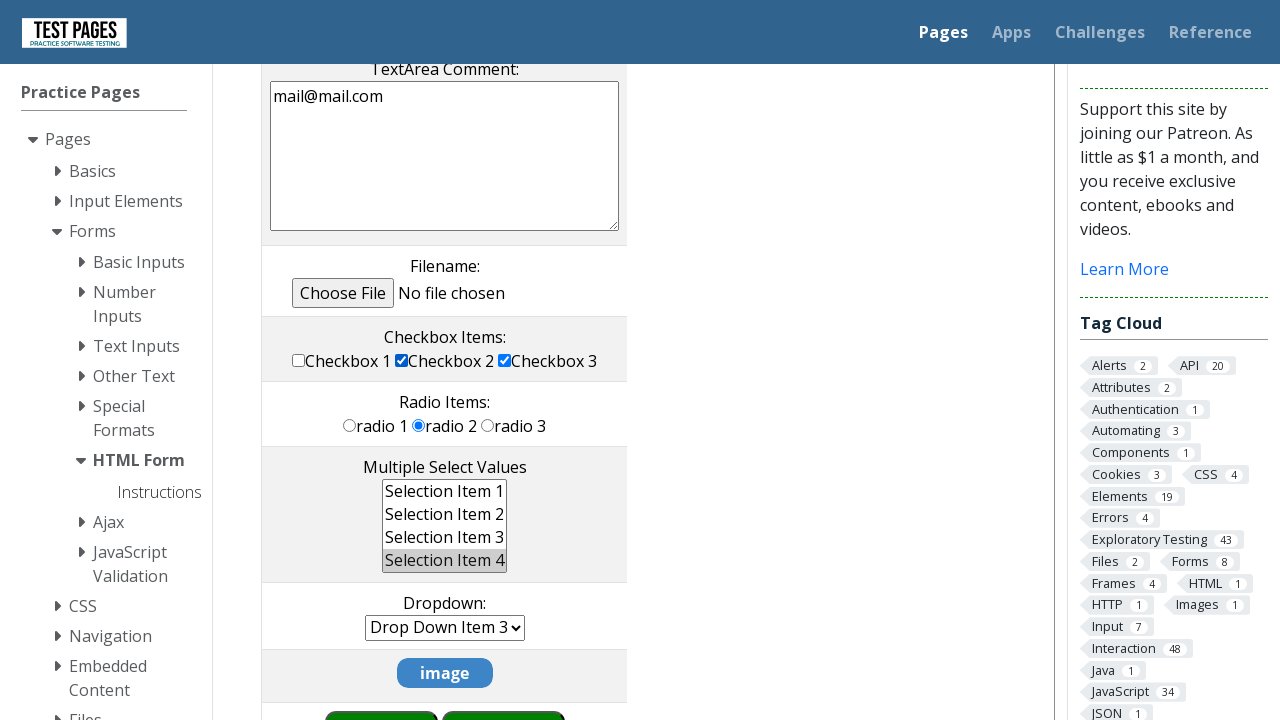

Selected item 2 from multi-select dropdown on select[multiple]
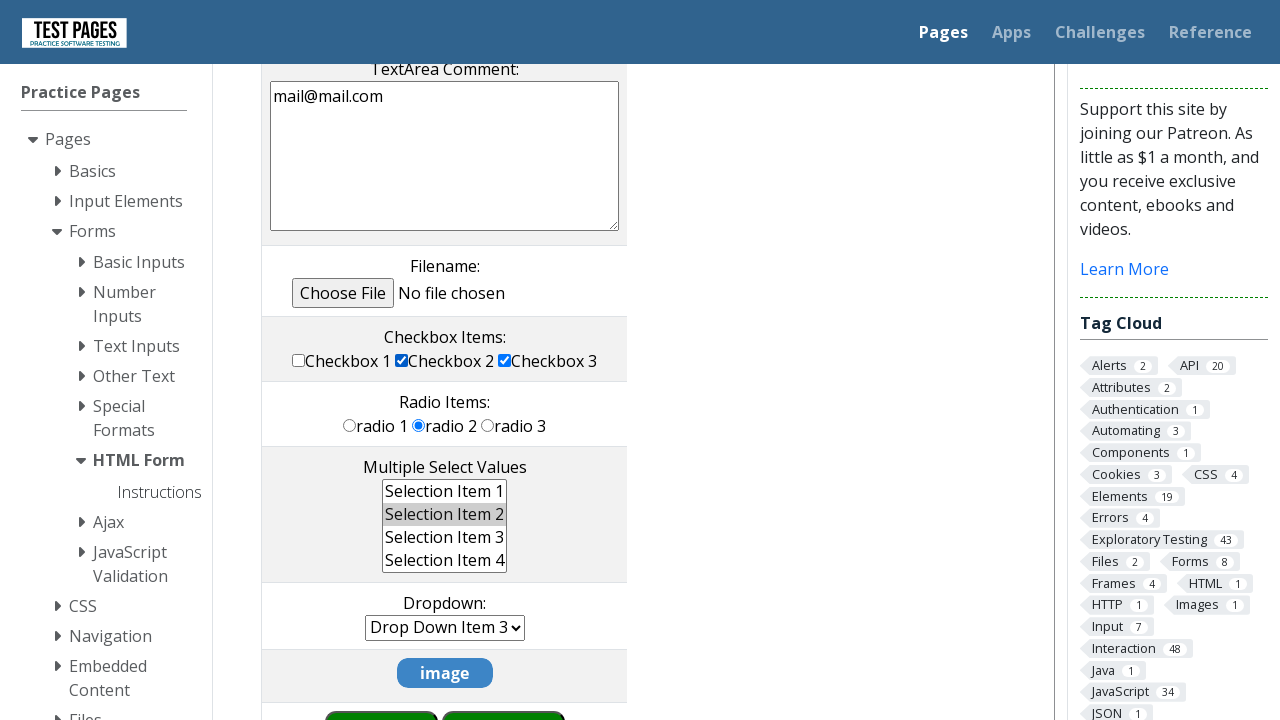

Selected item 2 from dropdown on select[name='dropdown']
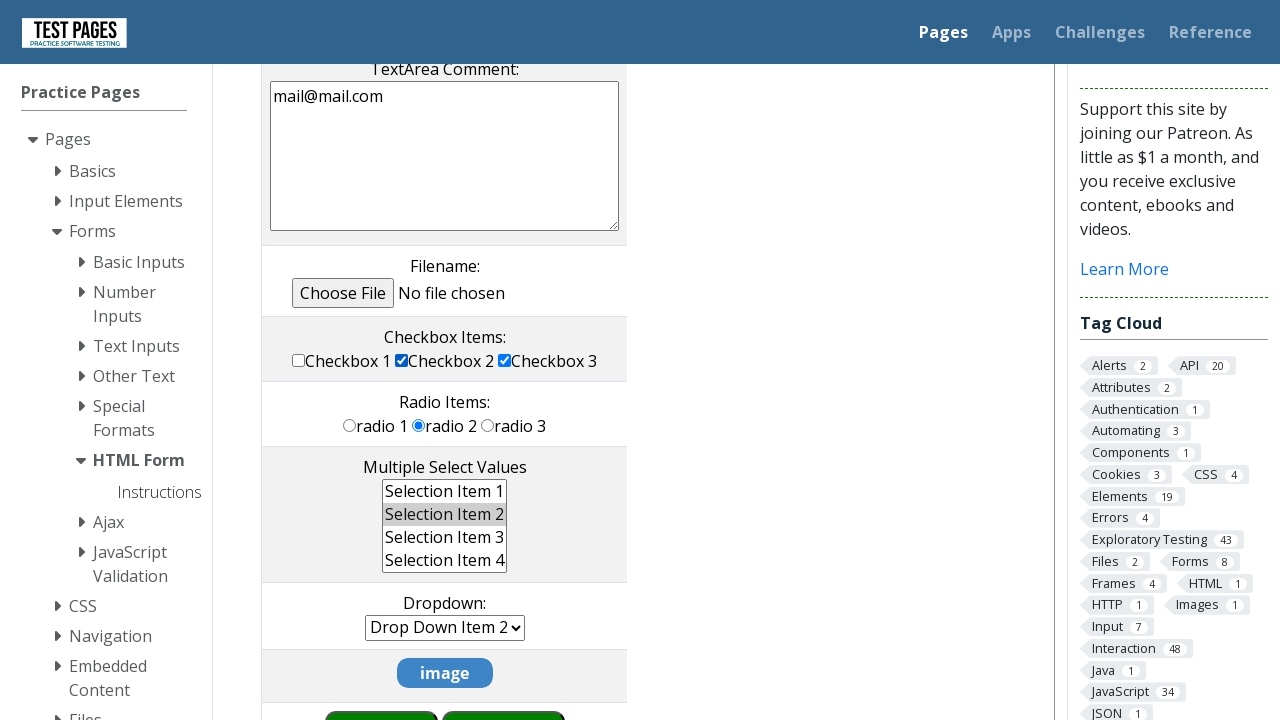

Clicked cancel button to reset form at (381, 690) on input[type='reset']
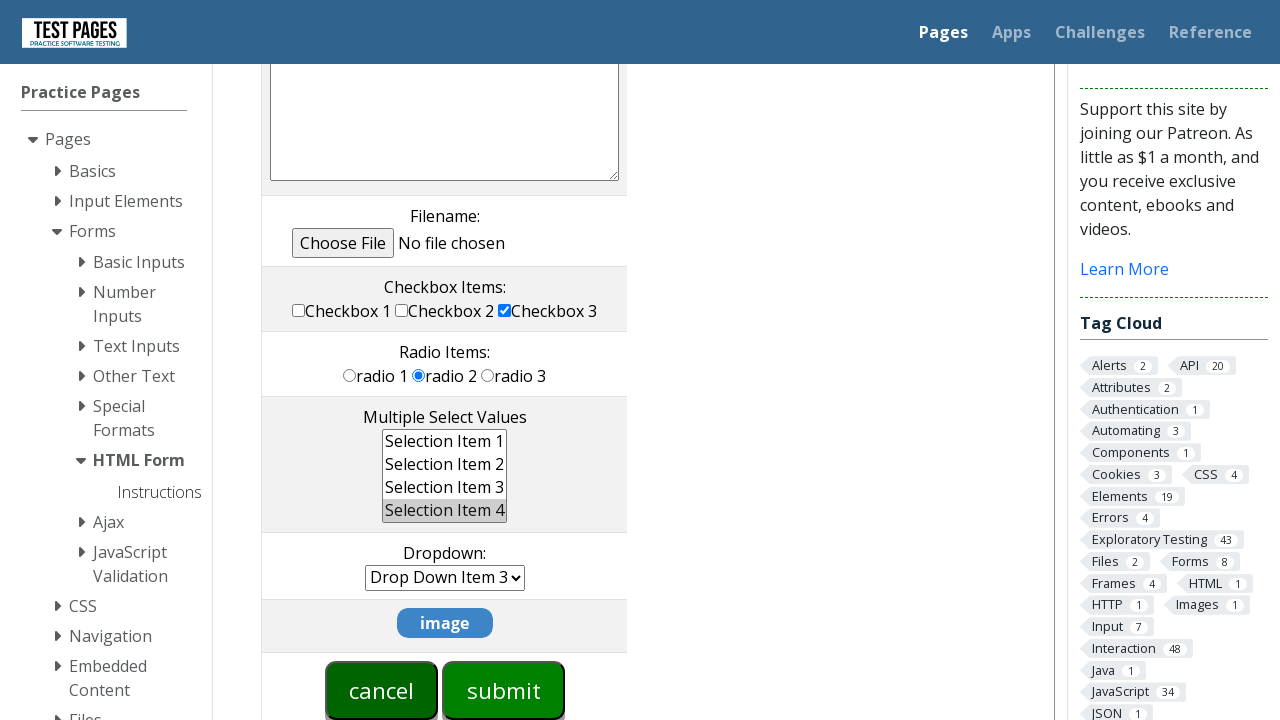

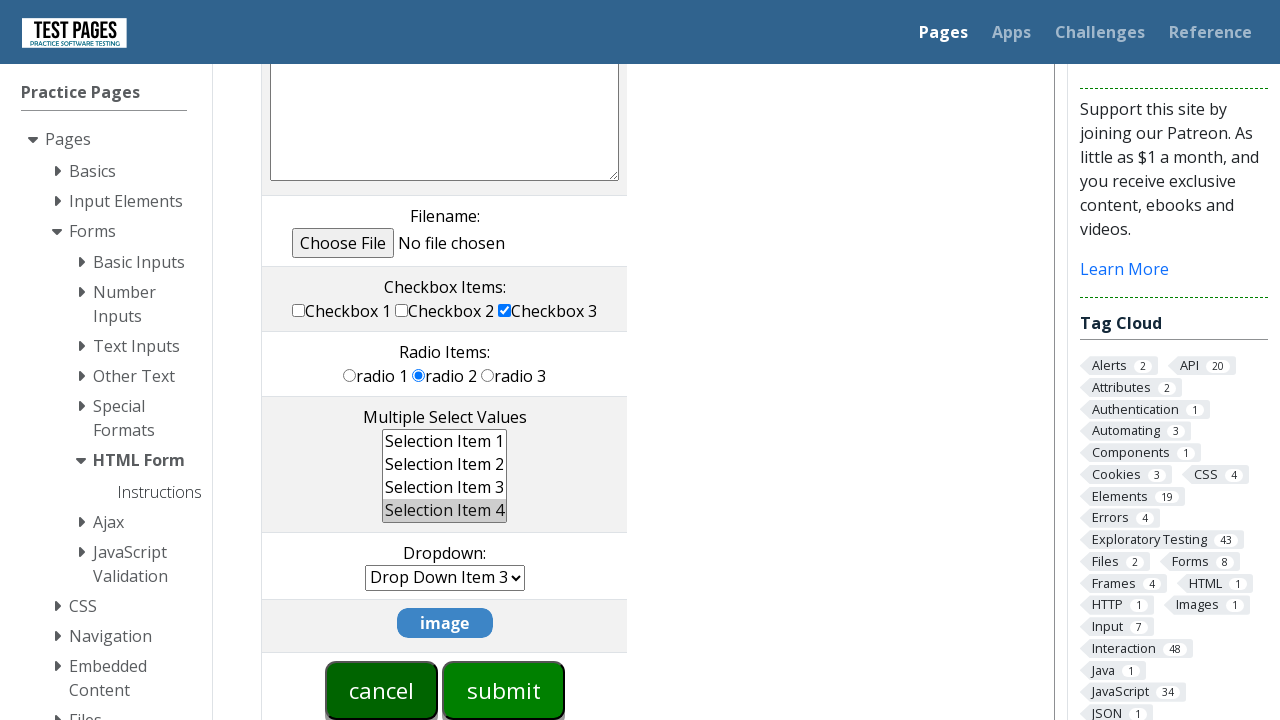